Tests the advanced stock search functionality on Status Invest by clicking the search button and verifying results are displayed

Starting URL: https://statusinvest.com.br/acoes/busca-avancada

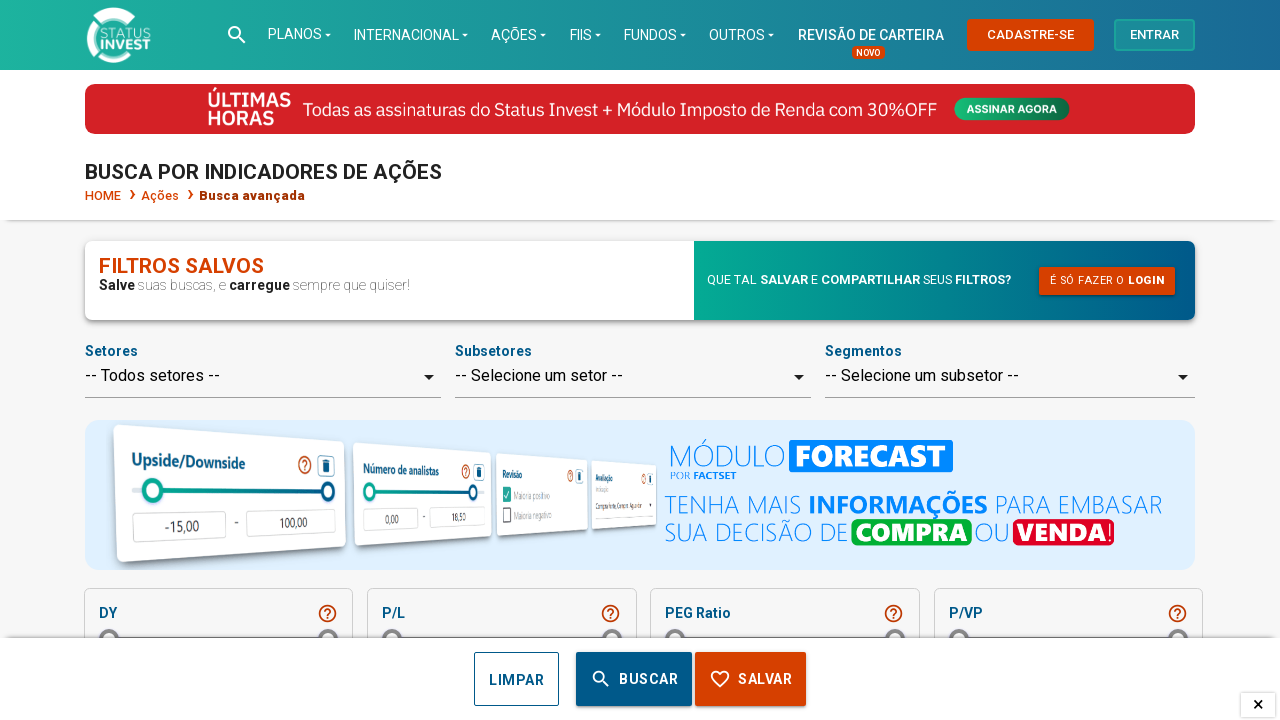

Waited for page to load with networkidle state
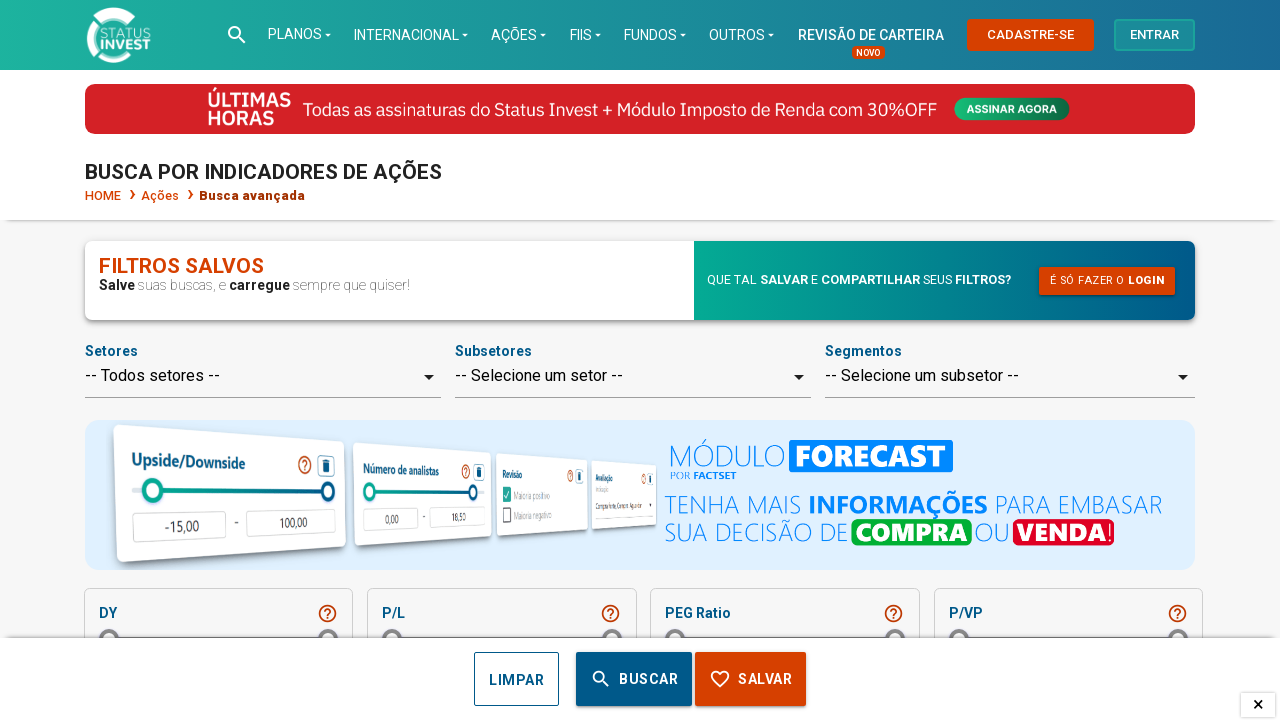

Clicked the advanced search button at (634, 679) on button.find.waves-effect.waves-light.btn.btn-large.btn-main
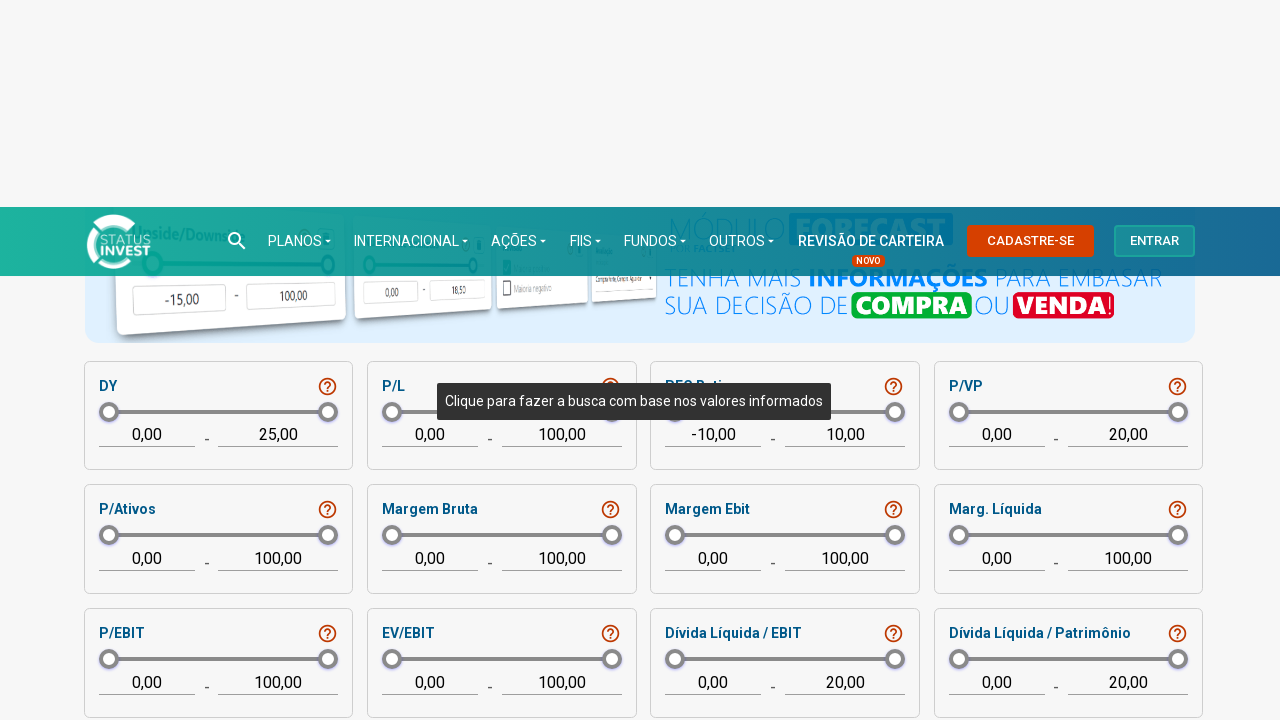

Verified search results are displayed by waiting for download button
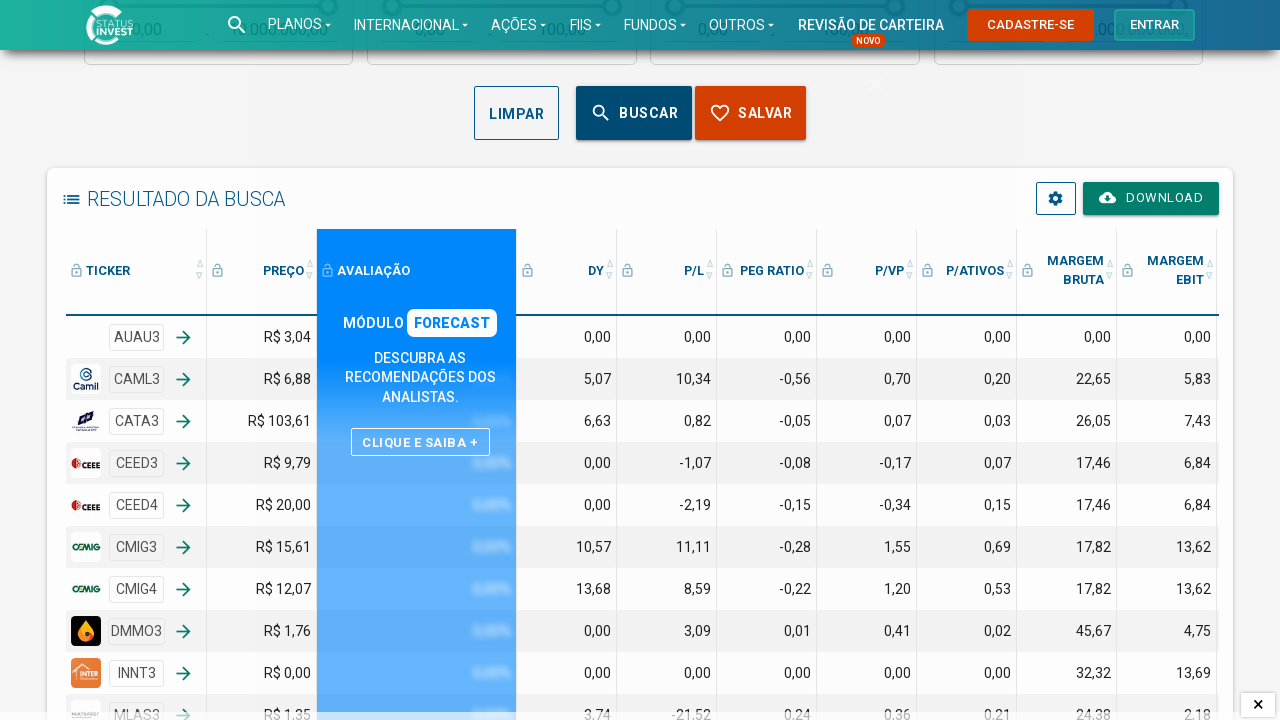

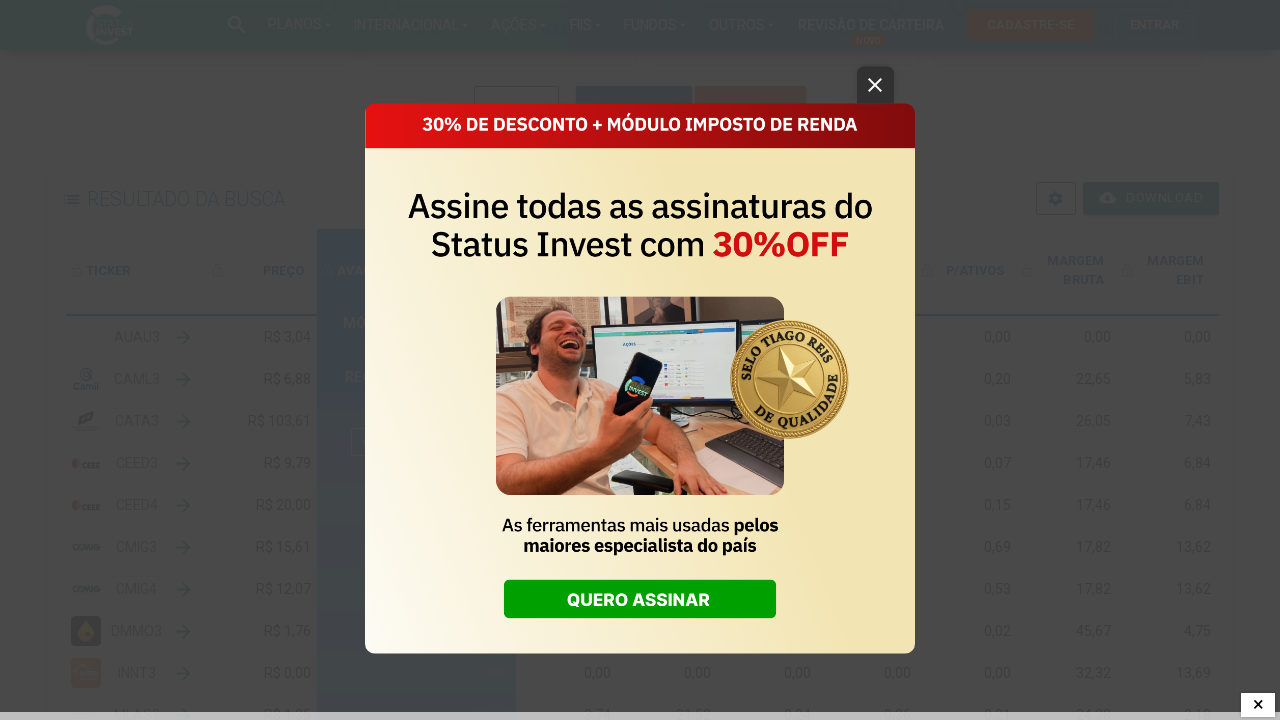